Tests scrolling functionality on a large page by scrolling down to a "CYDEO" link and then scrolling back up to a "Home" link using JavaScript scroll into view.

Starting URL: https://practice.cydeo.com/large

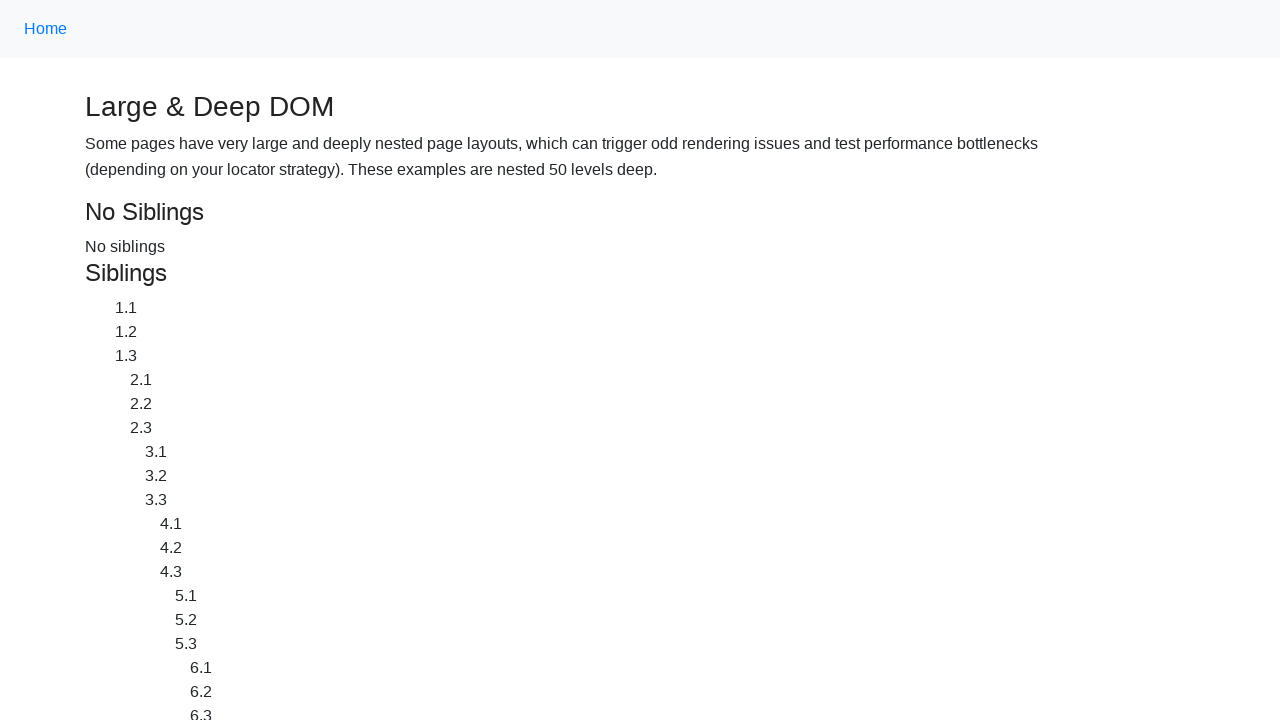

Located CYDEO link at the bottom of the page
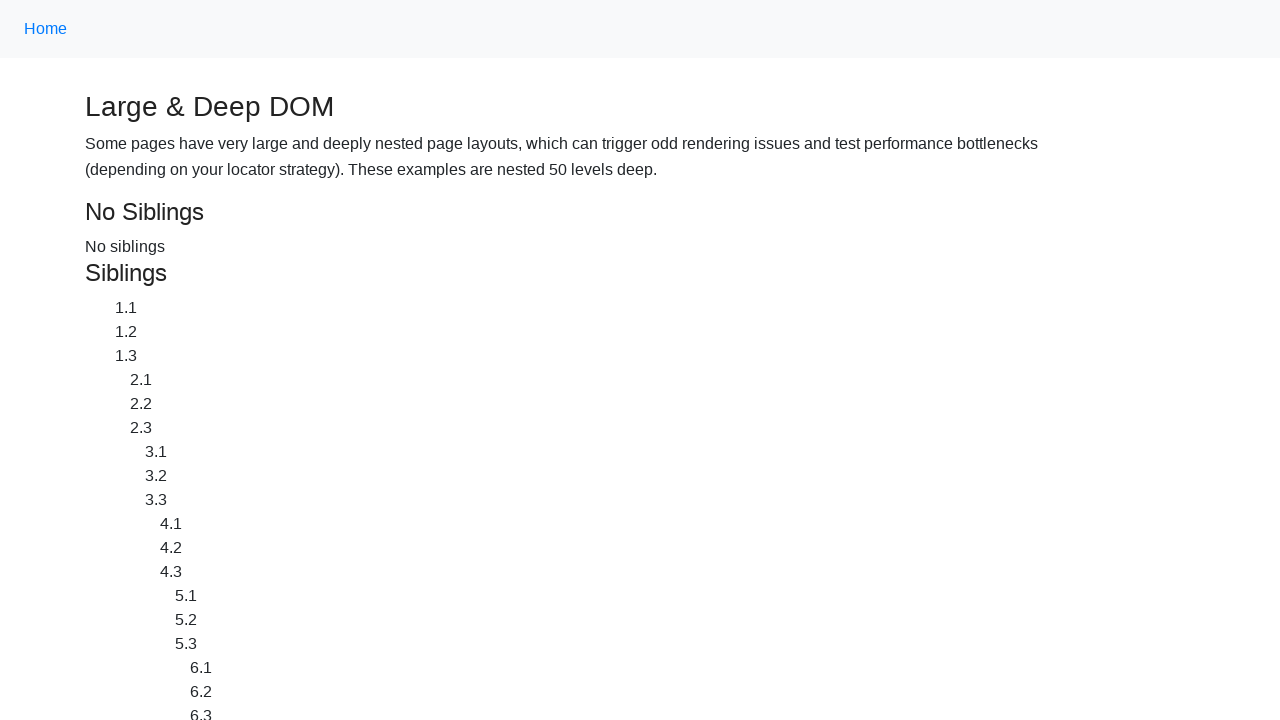

Located Home link at the top of the page
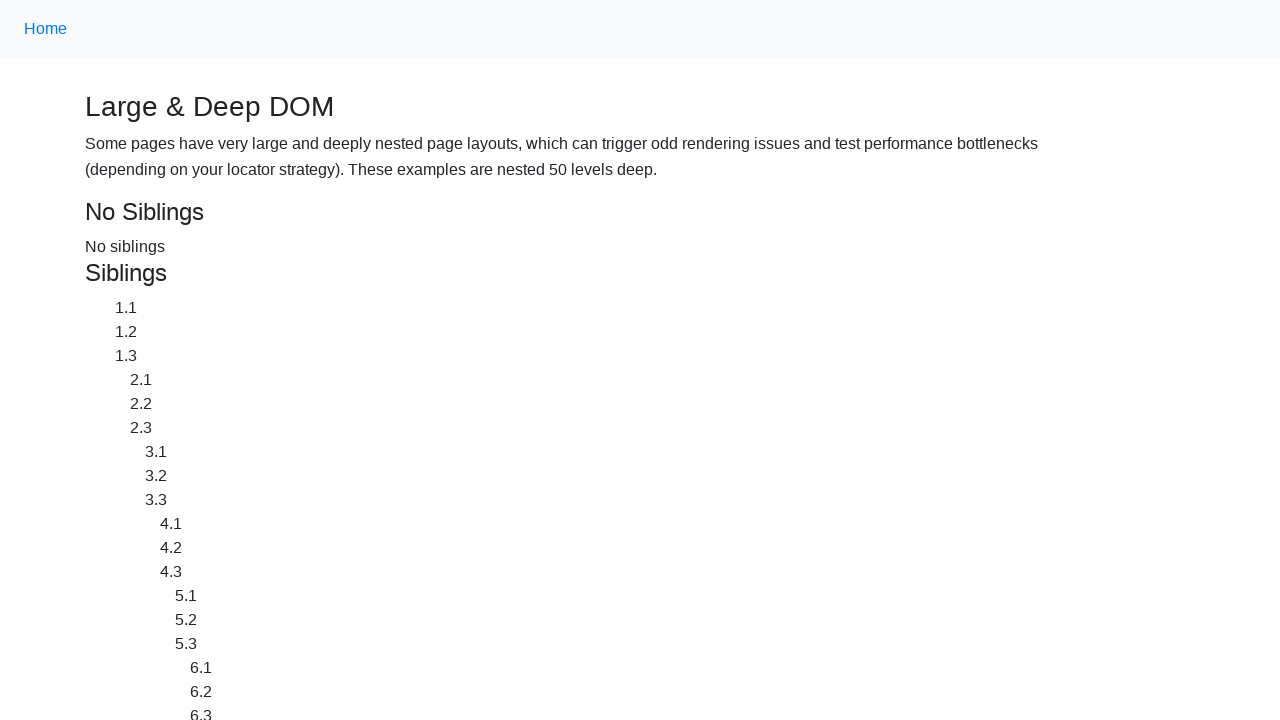

Scrolled down to CYDEO link using scroll_into_view_if_needed()
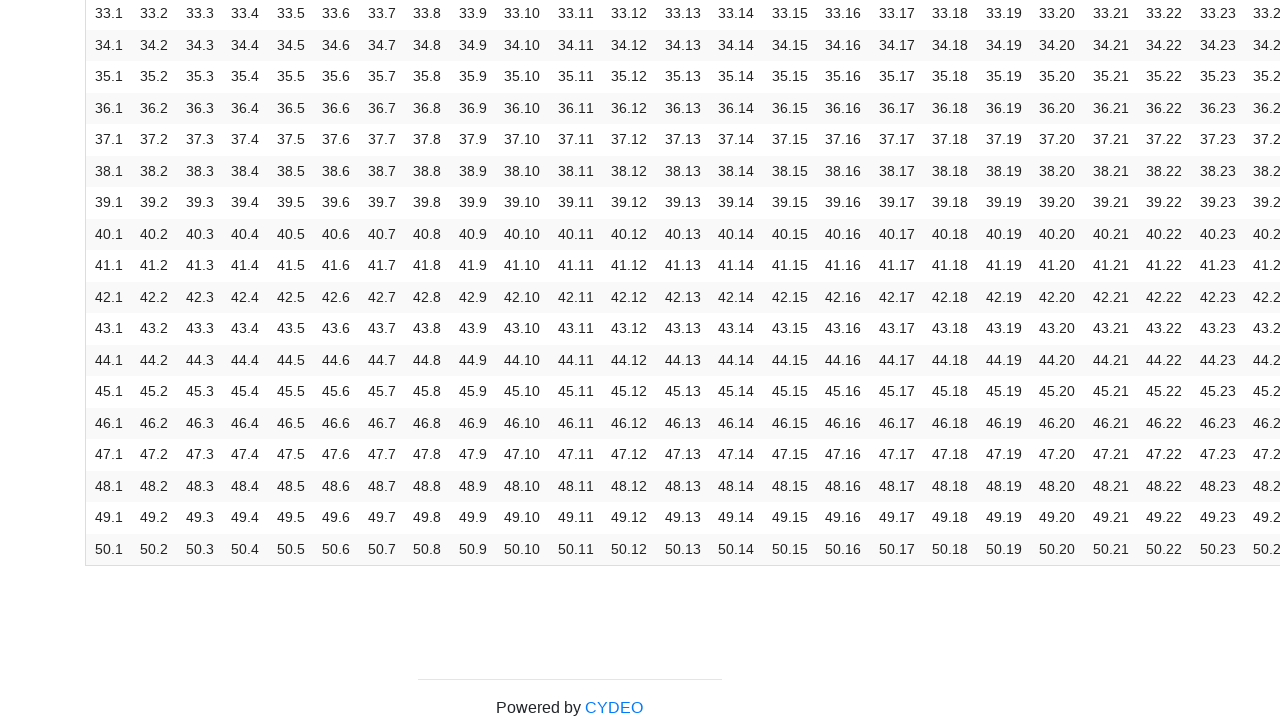

Waited 2 seconds to observe the scroll to CYDEO link
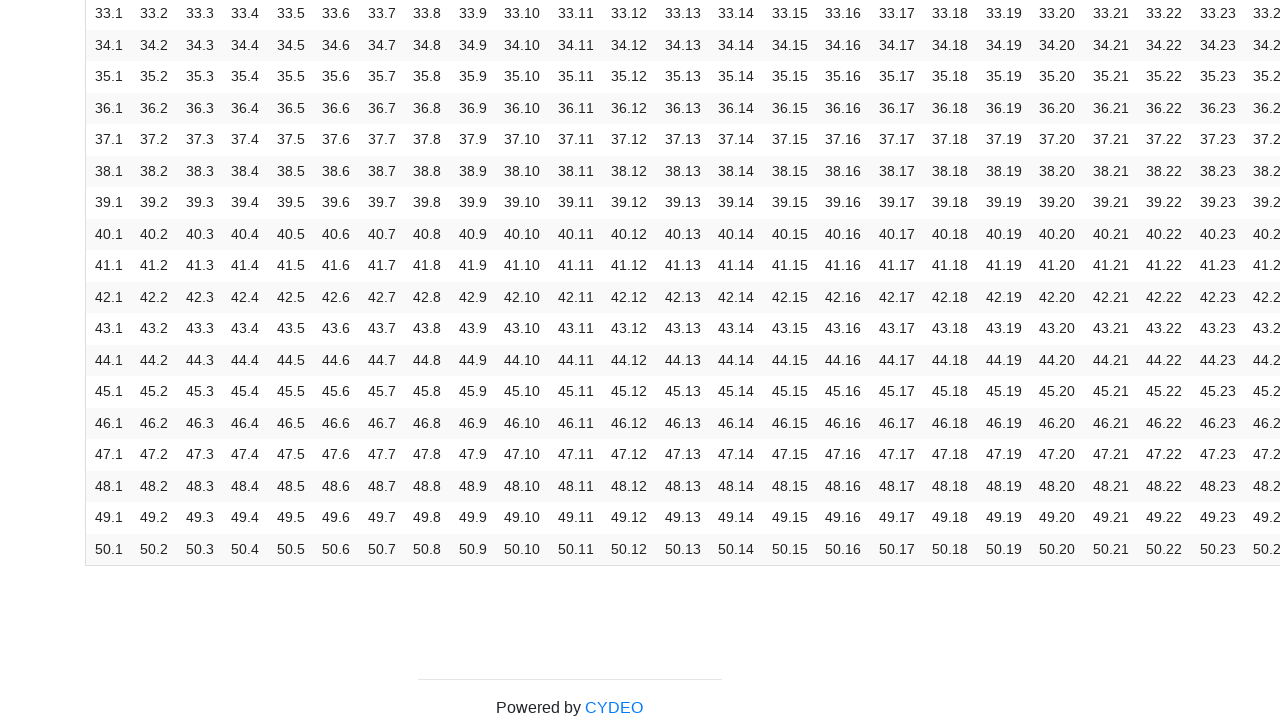

Scrolled back up to Home link using scroll_into_view_if_needed()
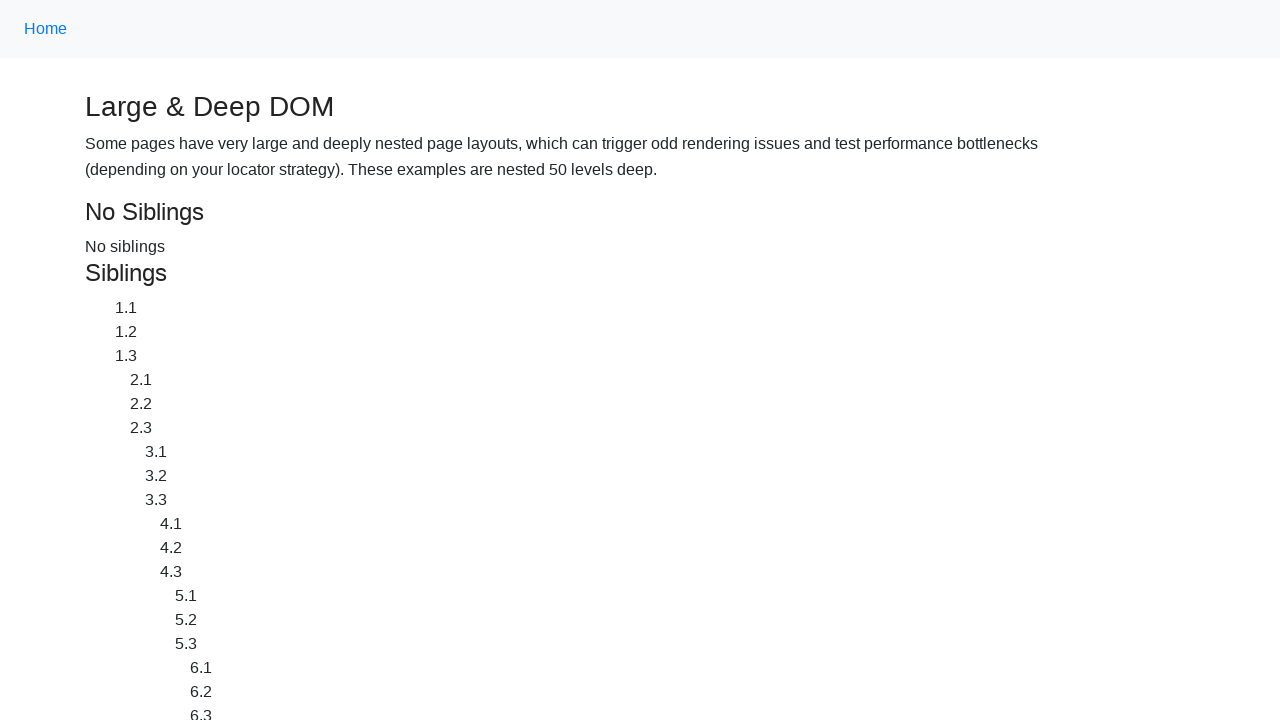

Waited 2 seconds to observe the scroll back to Home link
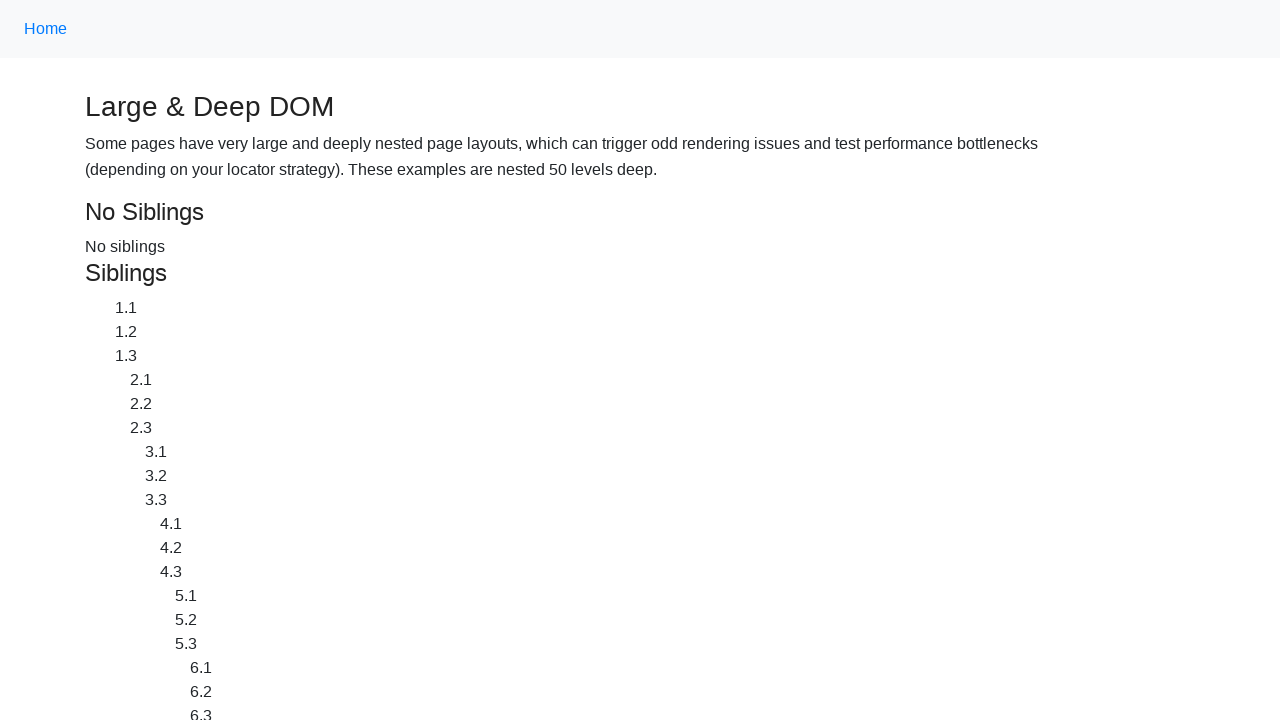

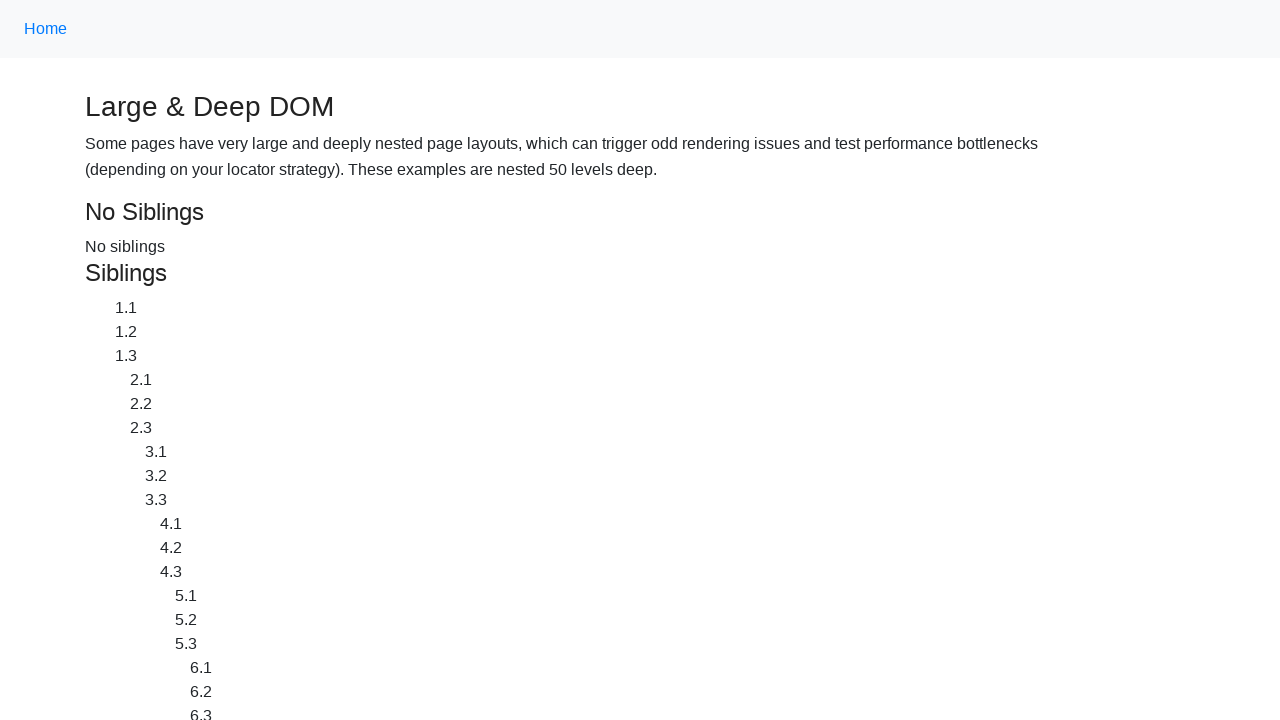